Tests dynamic loading by clicking Start button and waiting for the loading icon to disappear

Starting URL: https://automationfc.github.io/dynamic-loading/

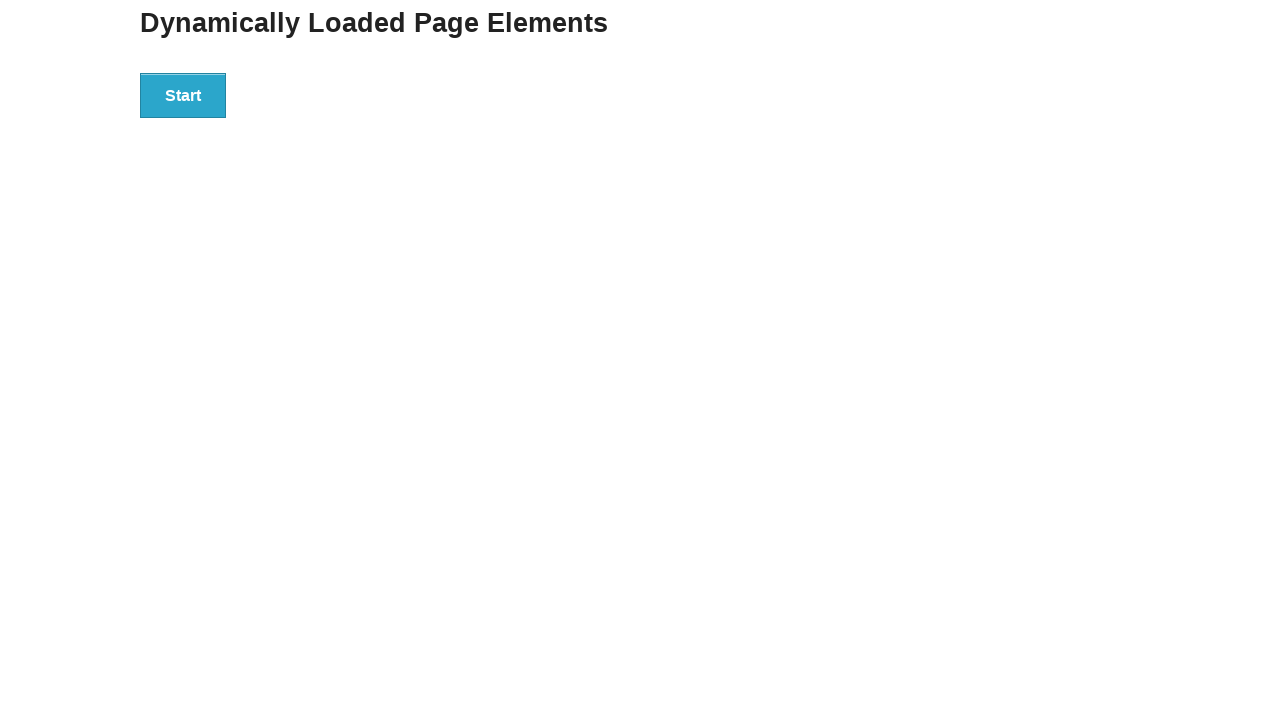

Clicked the Start button to initiate dynamic loading at (183, 95) on div#start>button
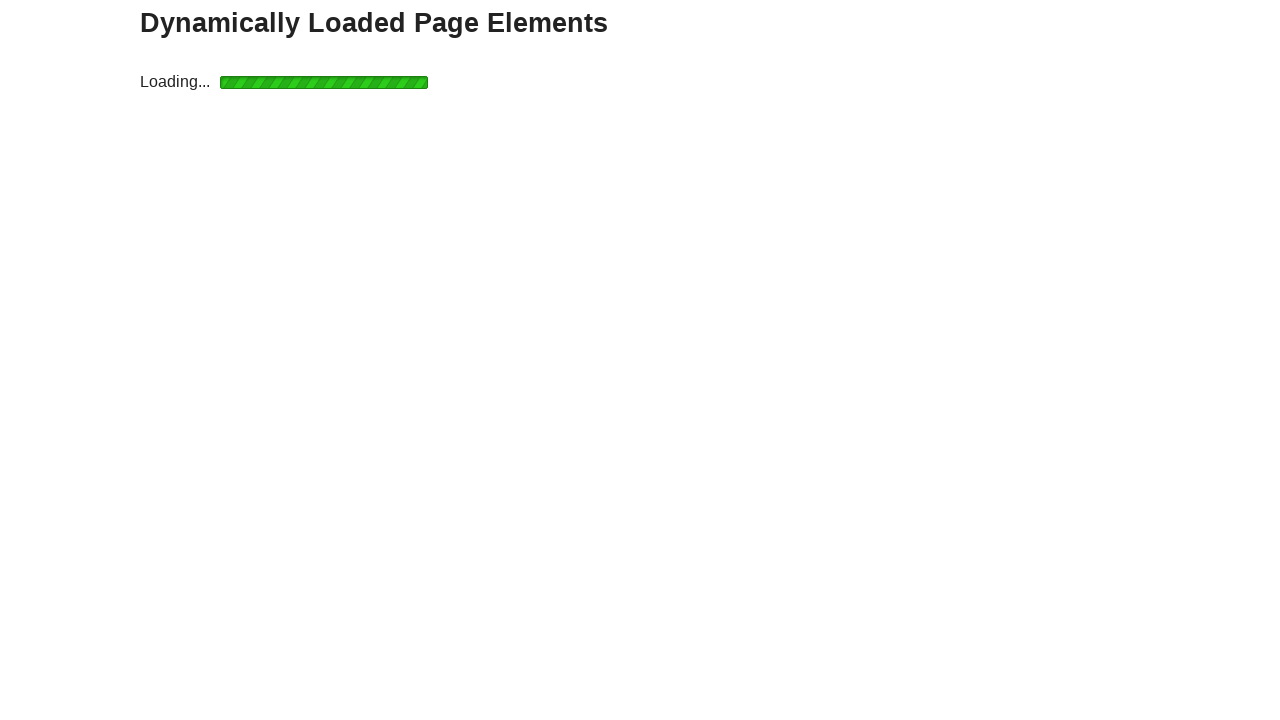

Loading icon disappeared, indicating dynamic content loaded
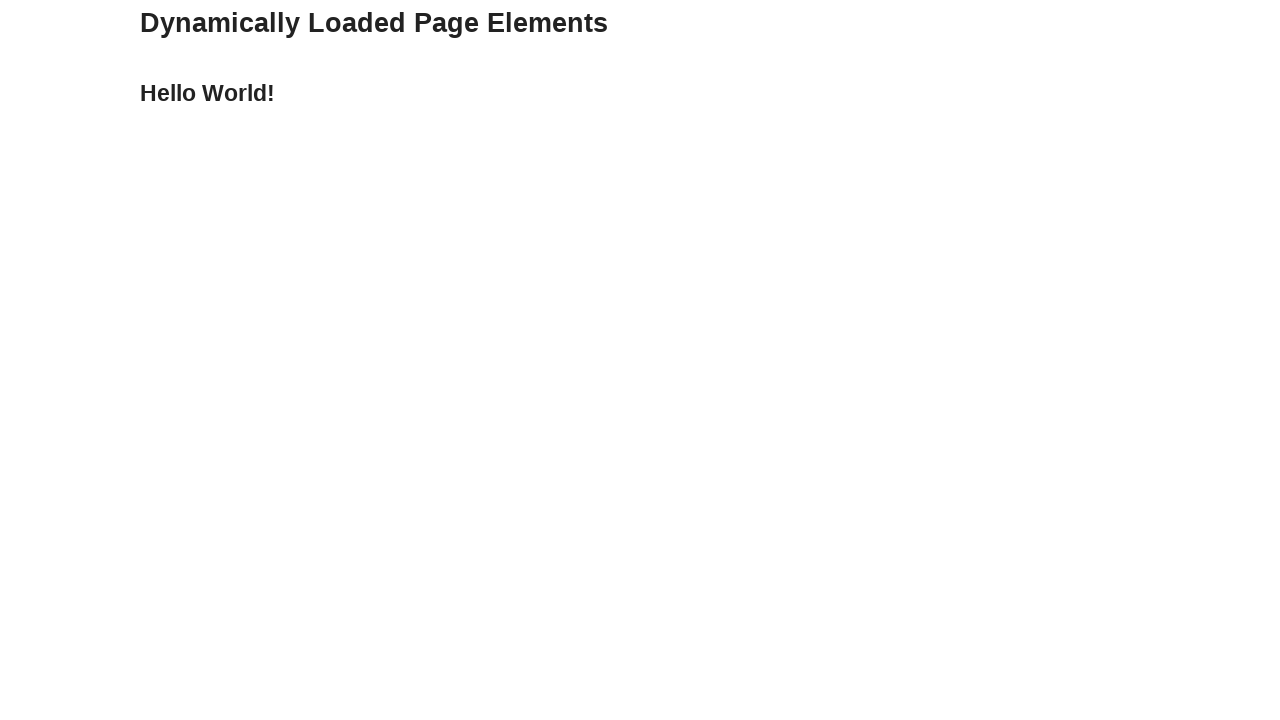

Result text appeared on the page
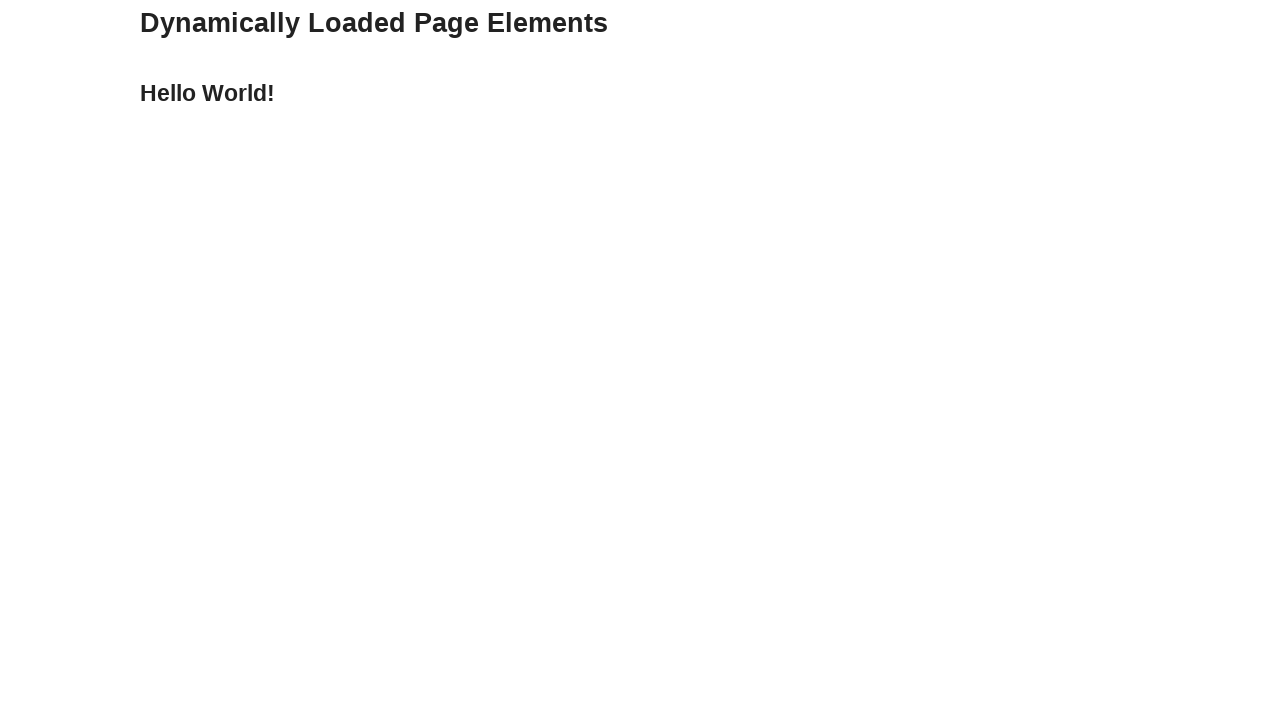

Verified result text equals 'Hello World!'
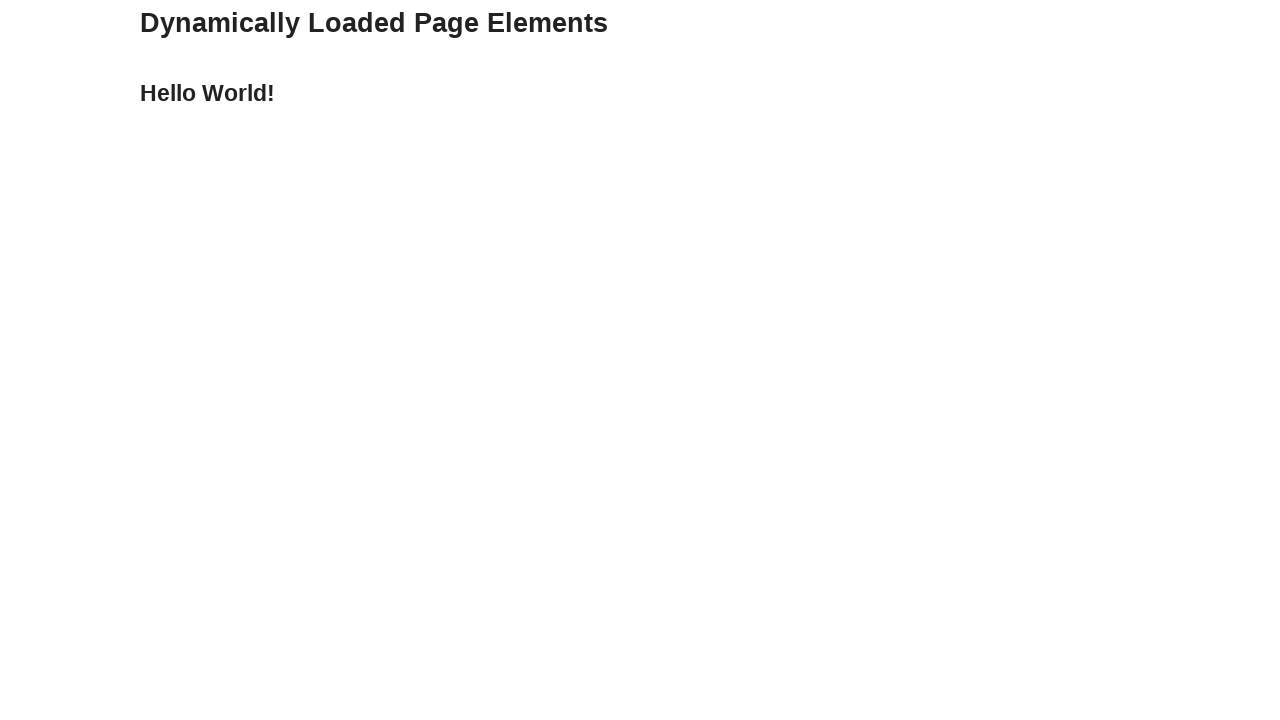

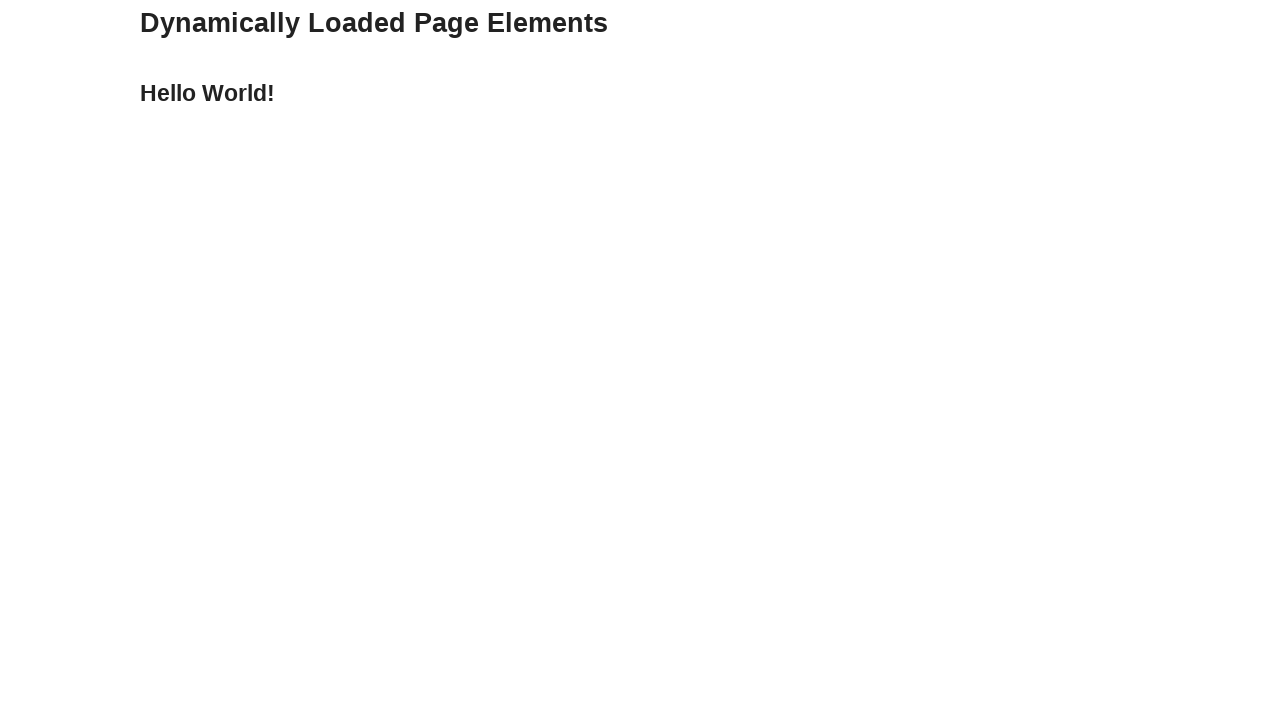